Demonstrates scrolling functionality on Target.com by scrolling to a specific element on the page

Starting URL: https://www.target.com/

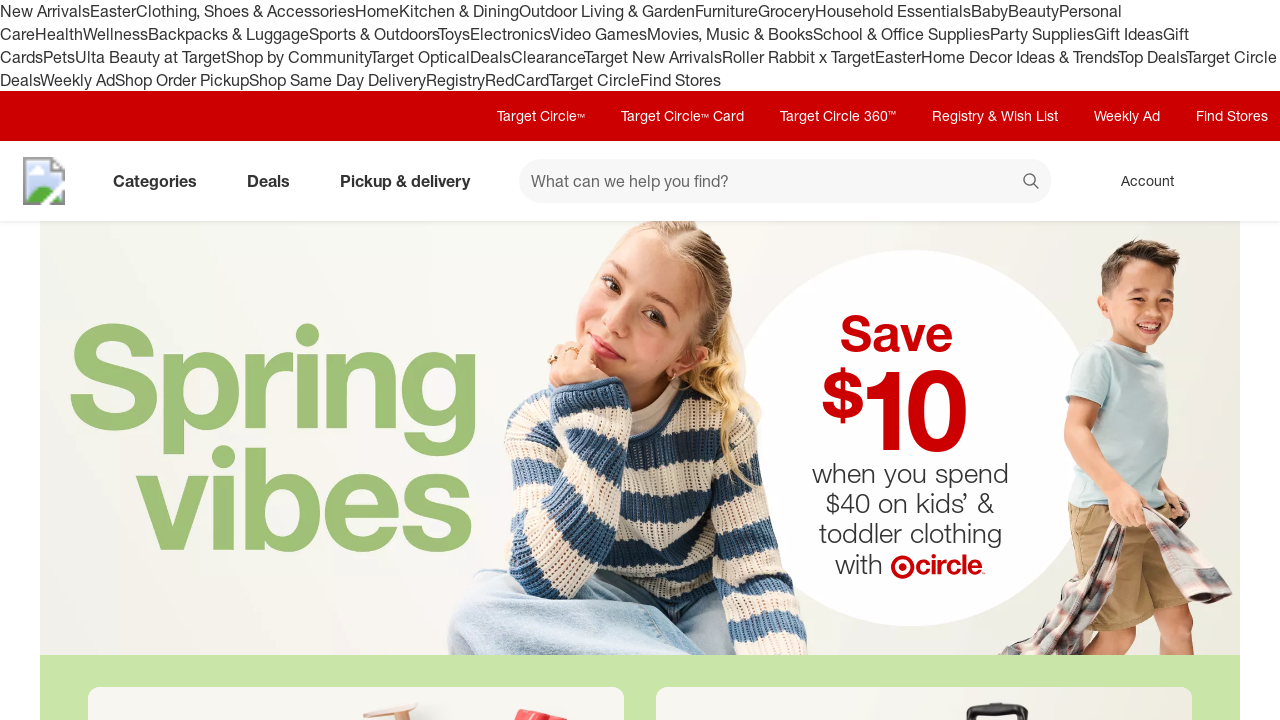

Located target element on Target.com page
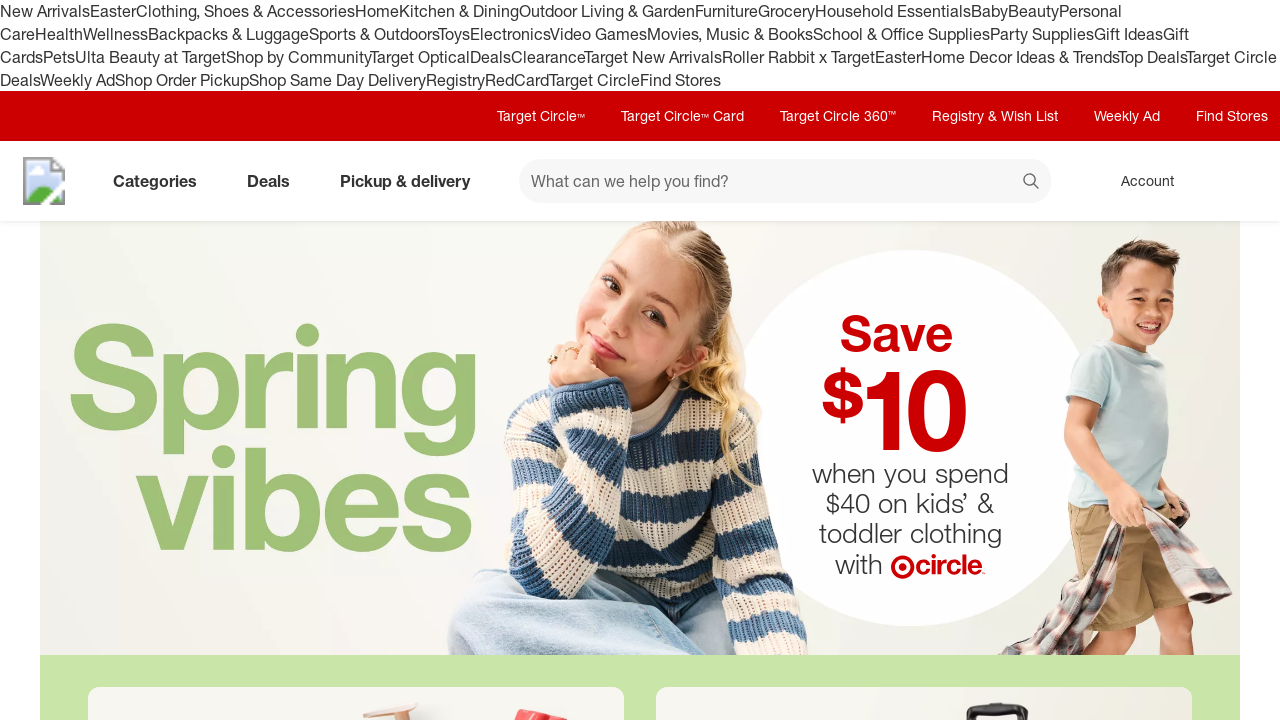

Scrolled to target element on the page
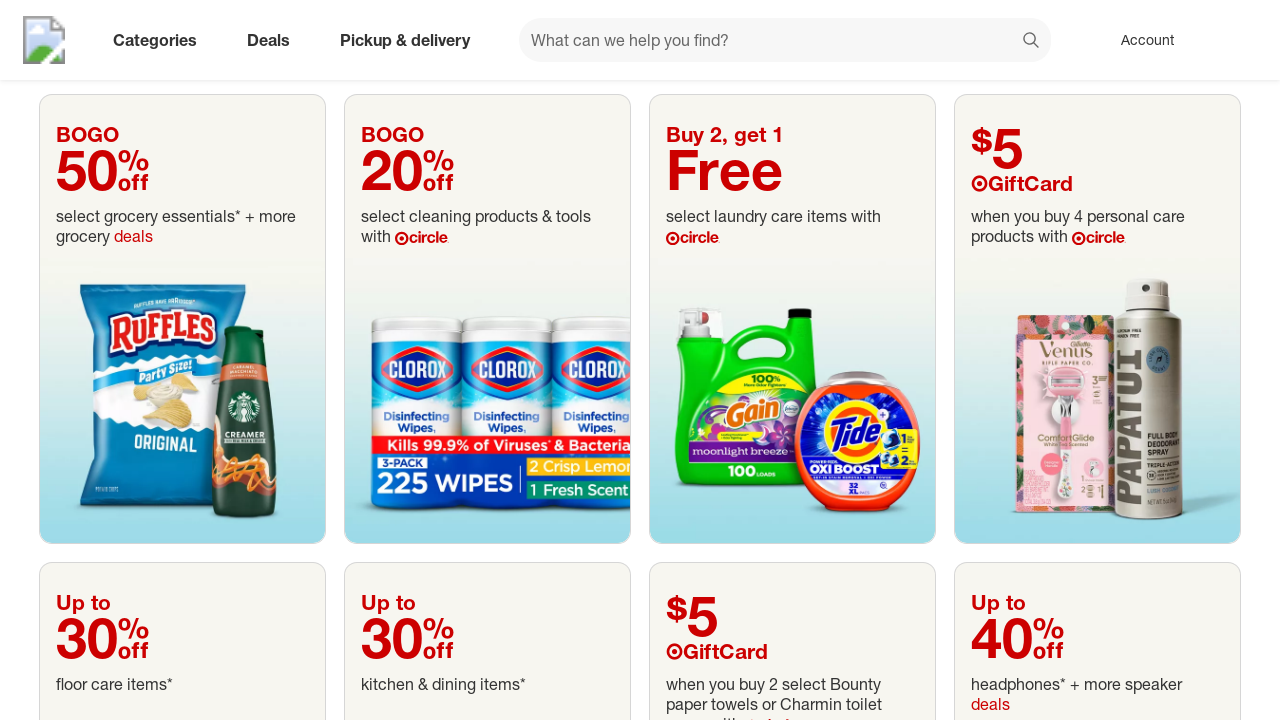

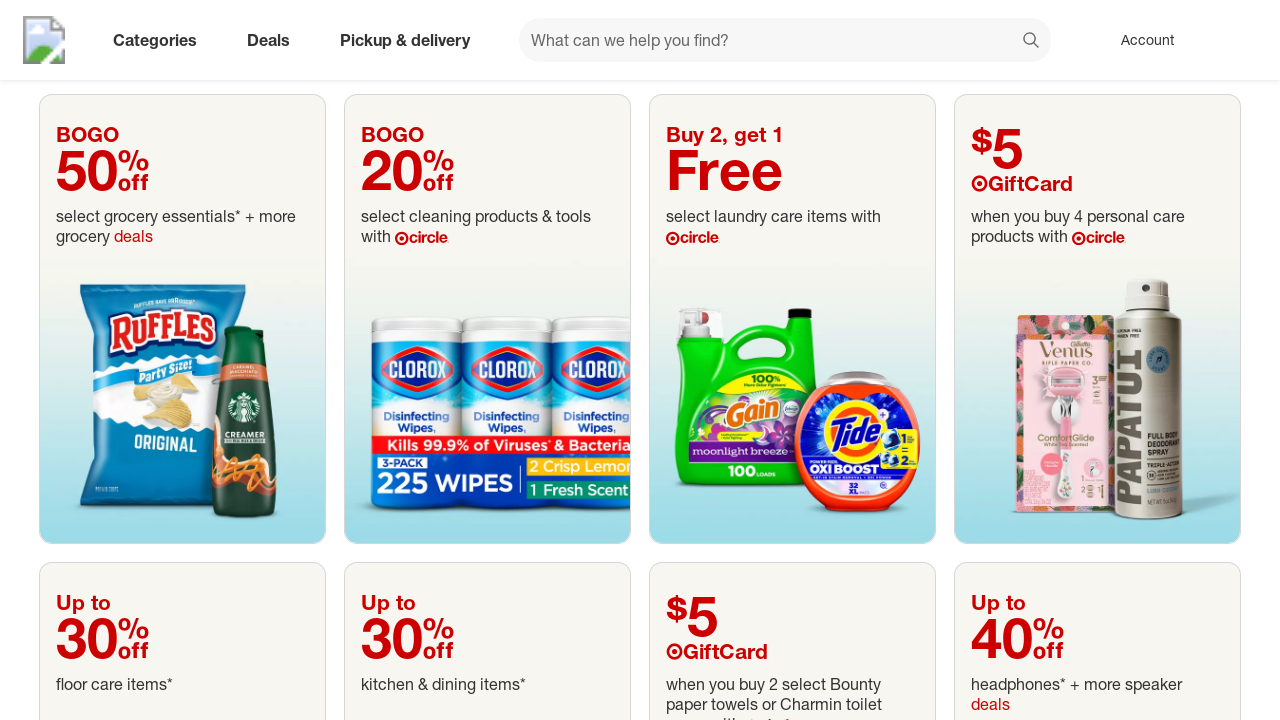